Tests modal dialog functionality by opening a modal and closing it using JavaScript executor

Starting URL: https://formy-project.herokuapp.com/modal

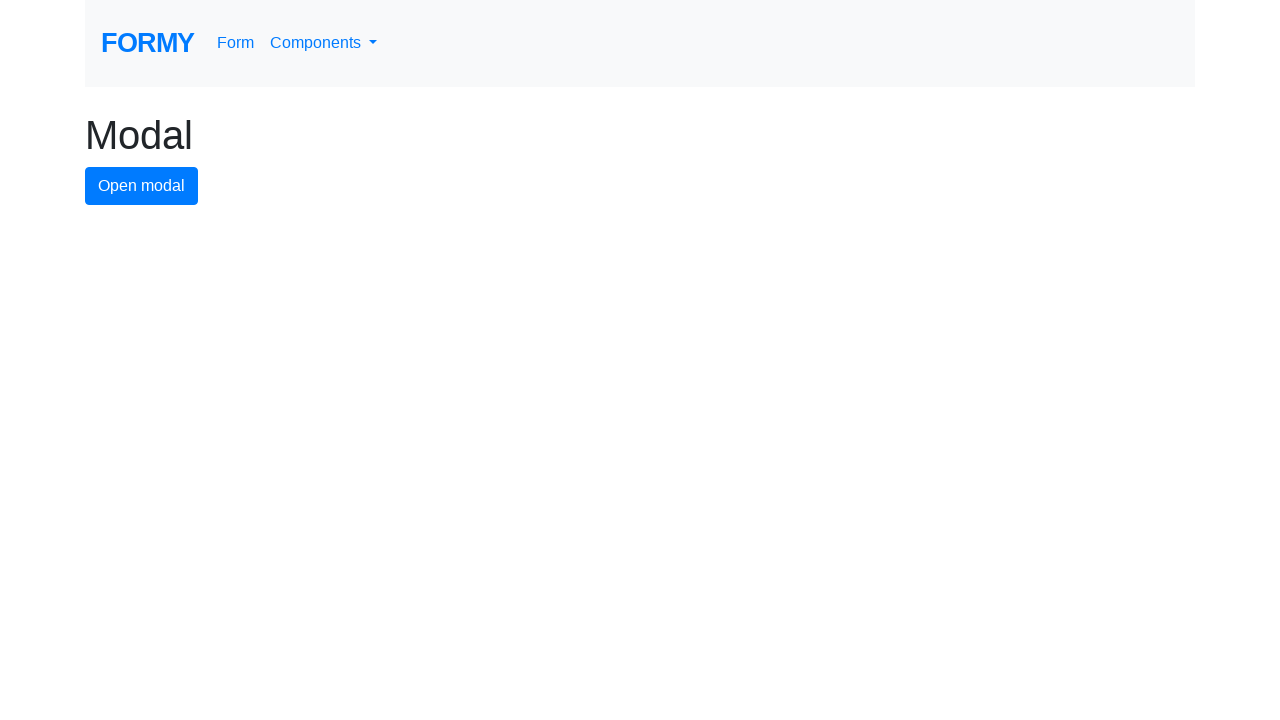

Clicked modal button to open modal dialog at (142, 186) on #modal-button
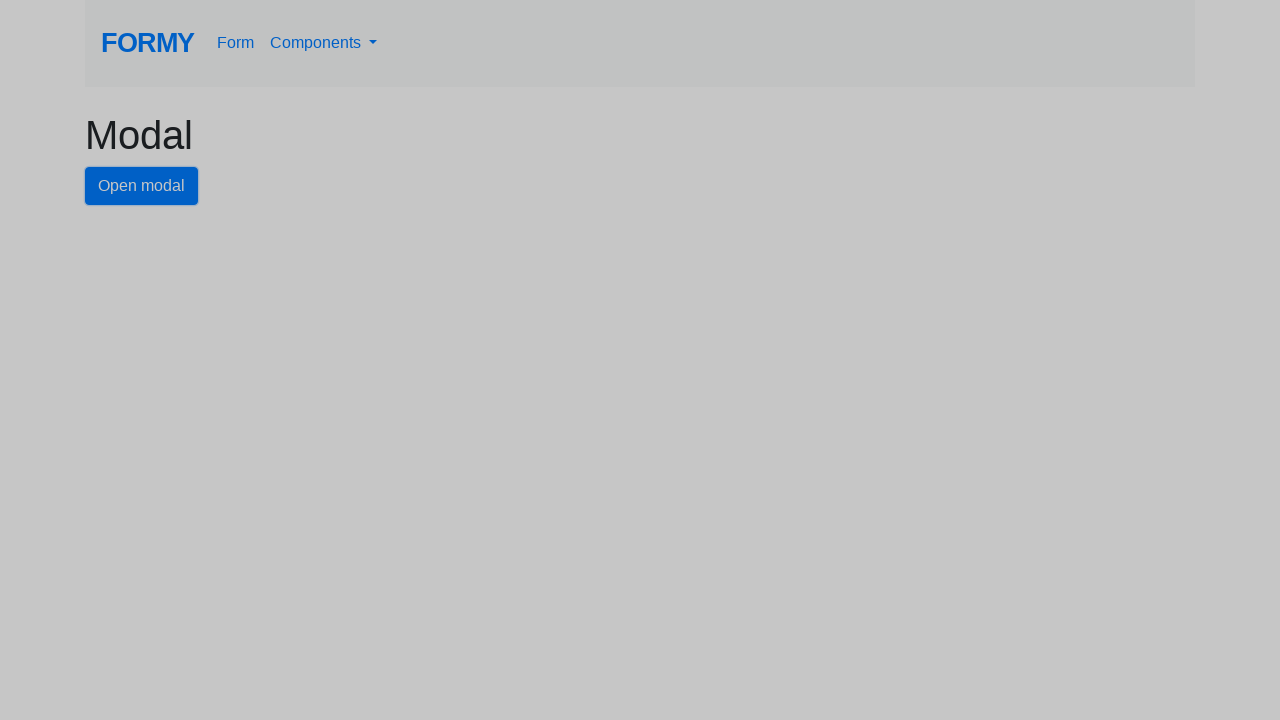

Modal dialog appeared and close button is visible
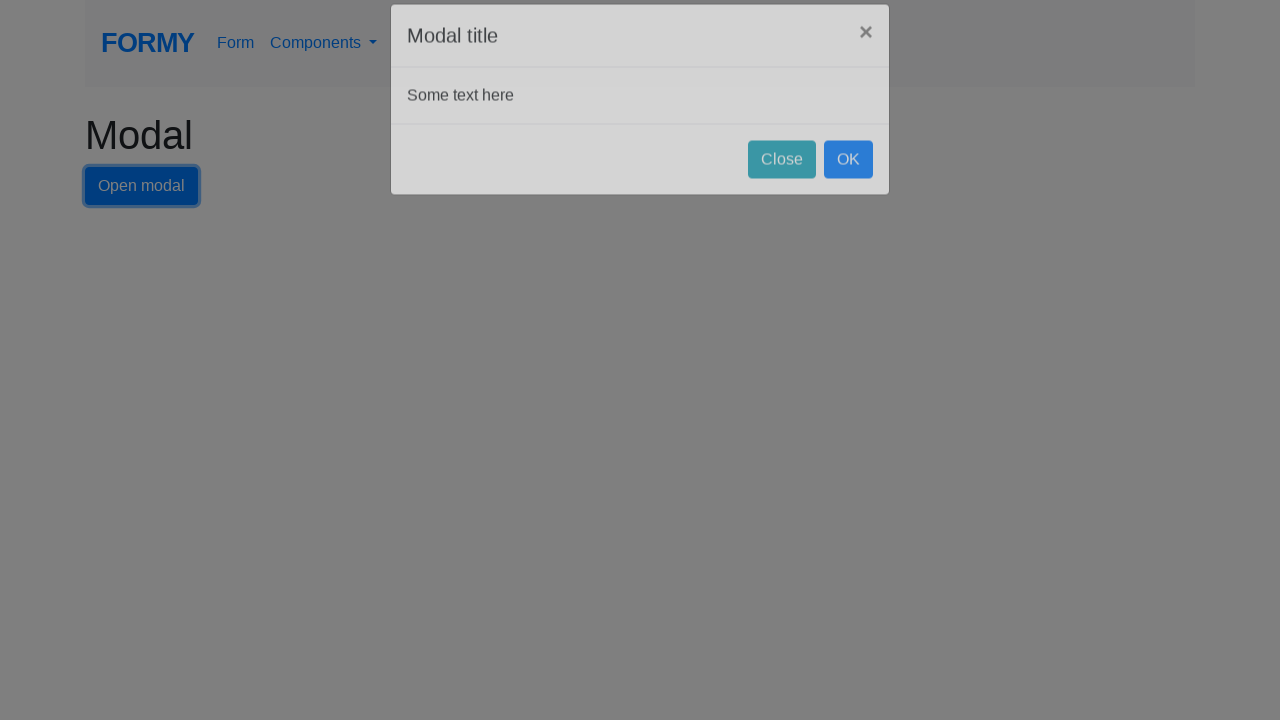

Clicked close button to dismiss modal dialog at (782, 184) on #close-button
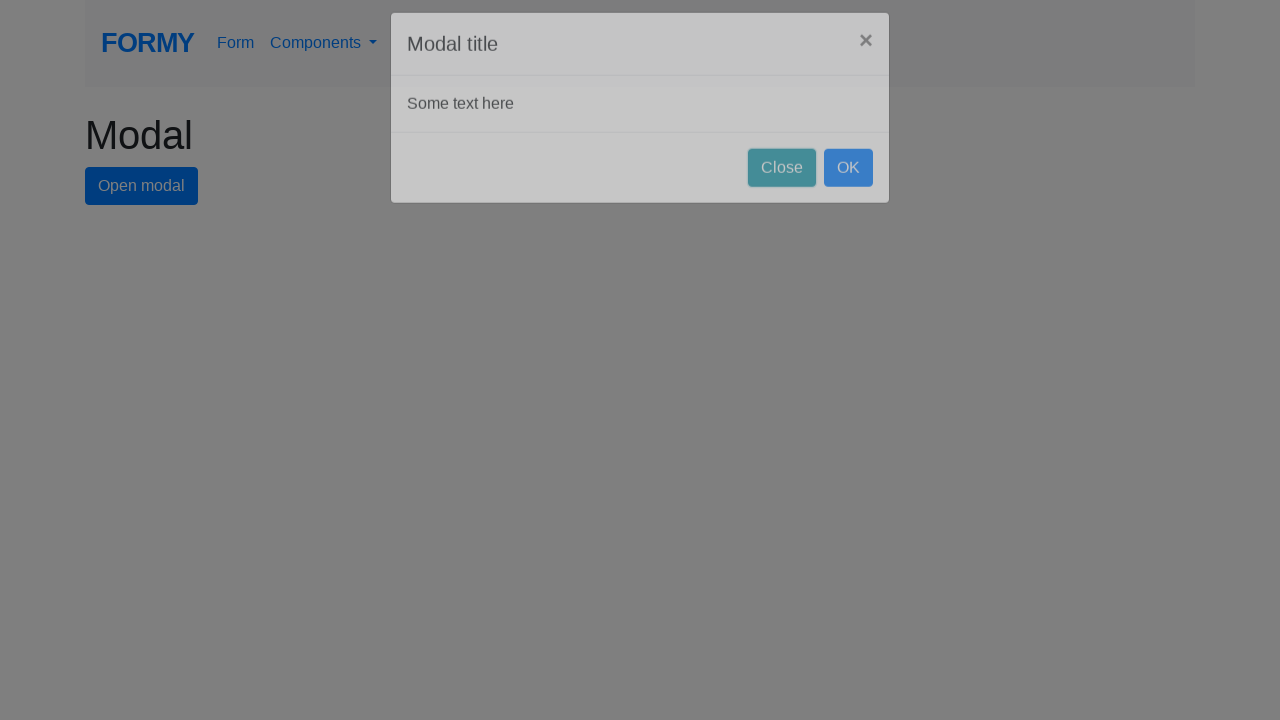

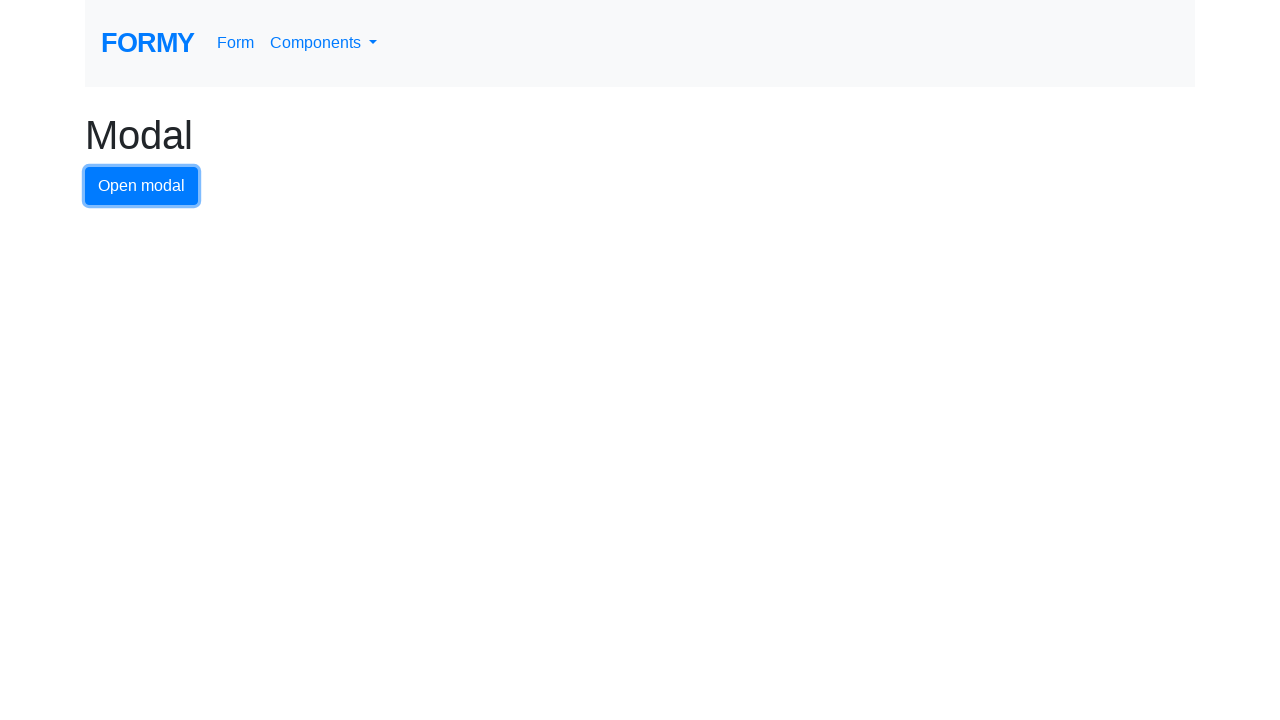